Tests the EMI calculator page by scrolling to the EMI table and verifying that specific table content is visible and accessible.

Starting URL: https://www.moneycontrol.com/personal-finance/tools/emi-calculator.html

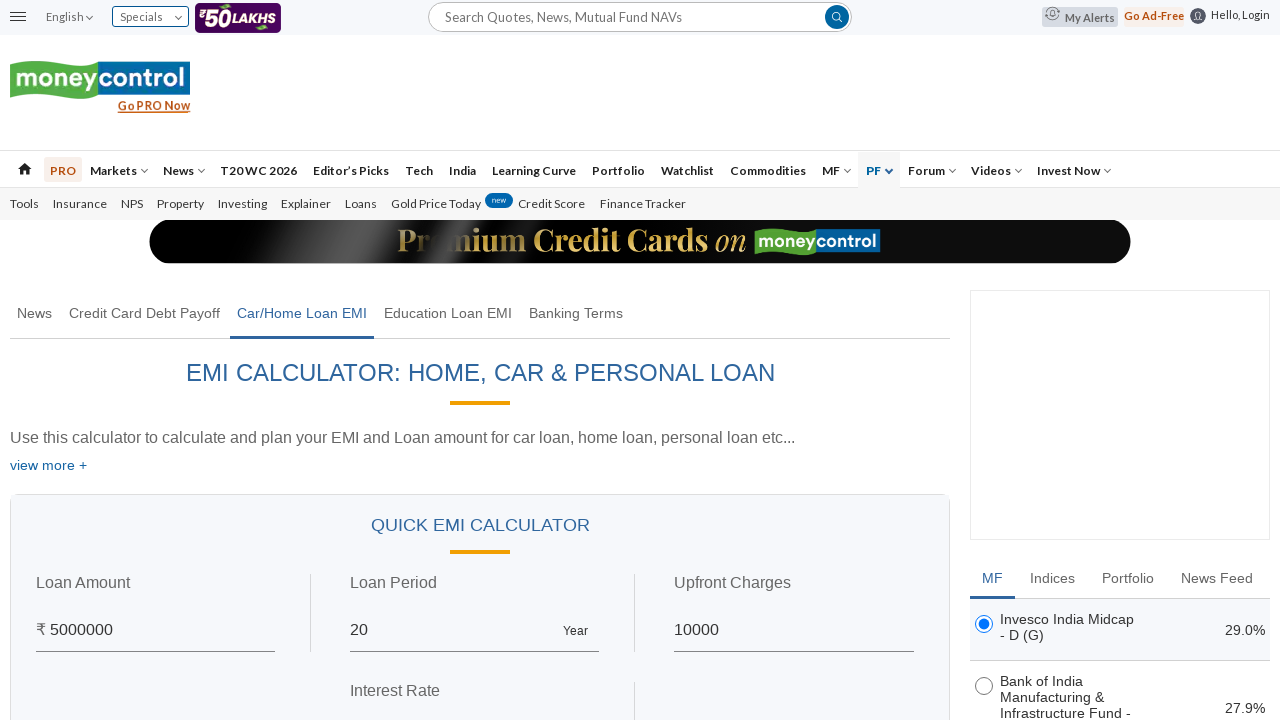

Scrolled EMI table into view using JavaScript
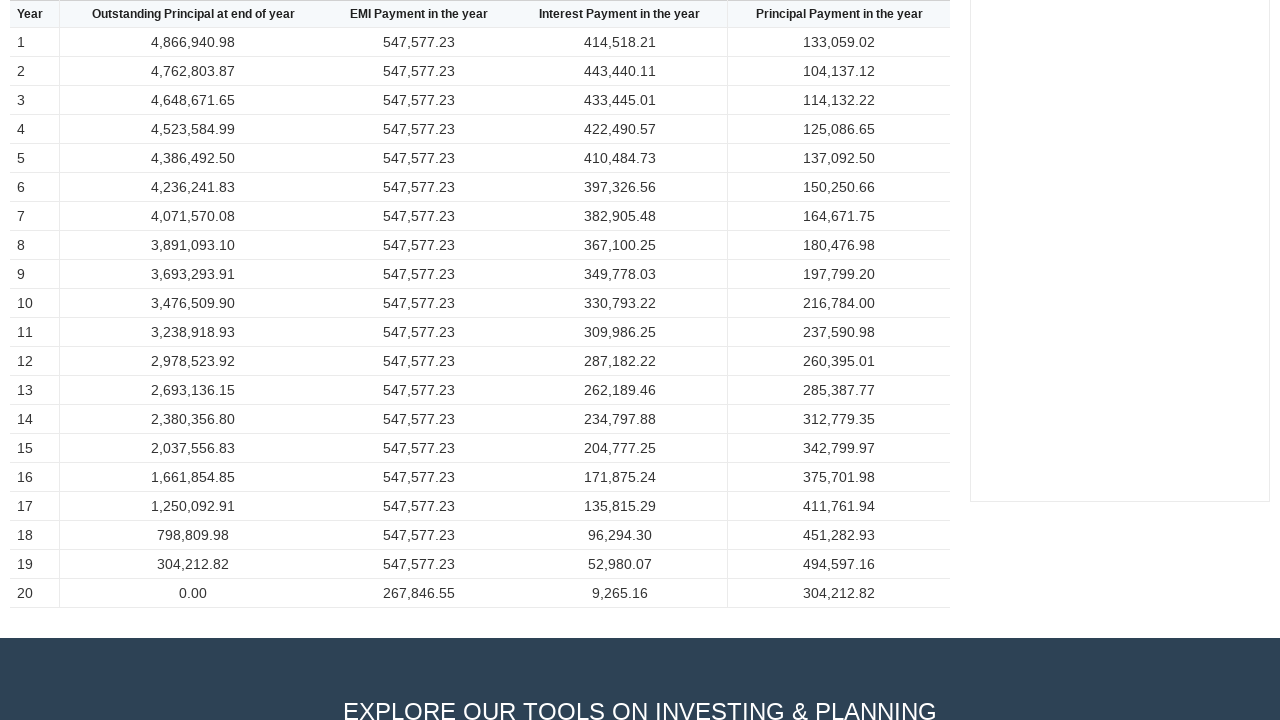

Waited for EMI table cell at row 5, column 3 to be visible
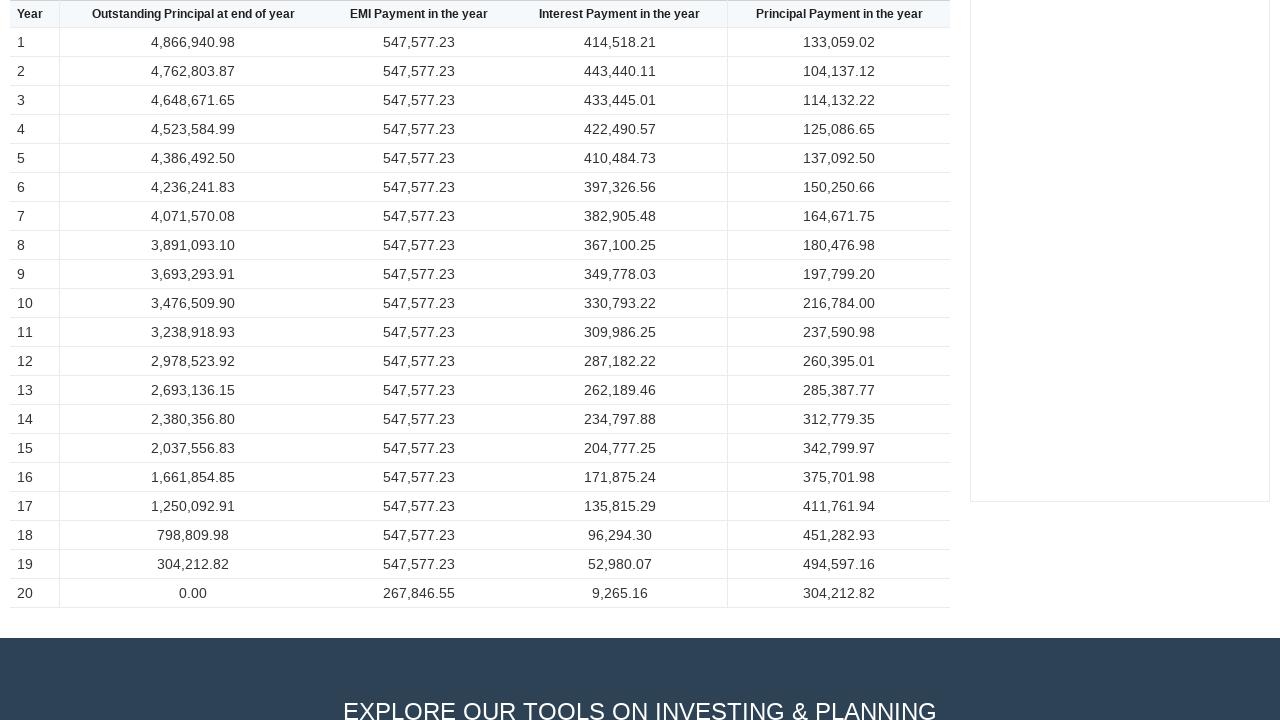

Retrieved text content from EMI table cell: 547,577.23
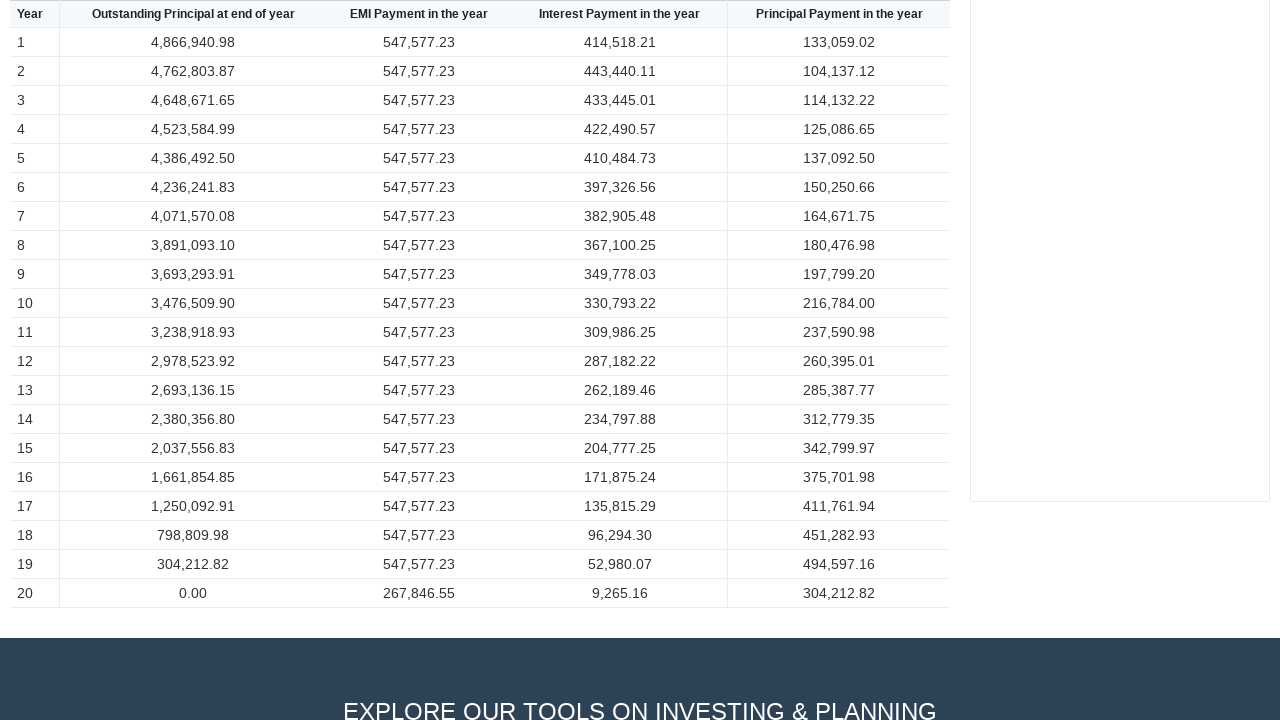

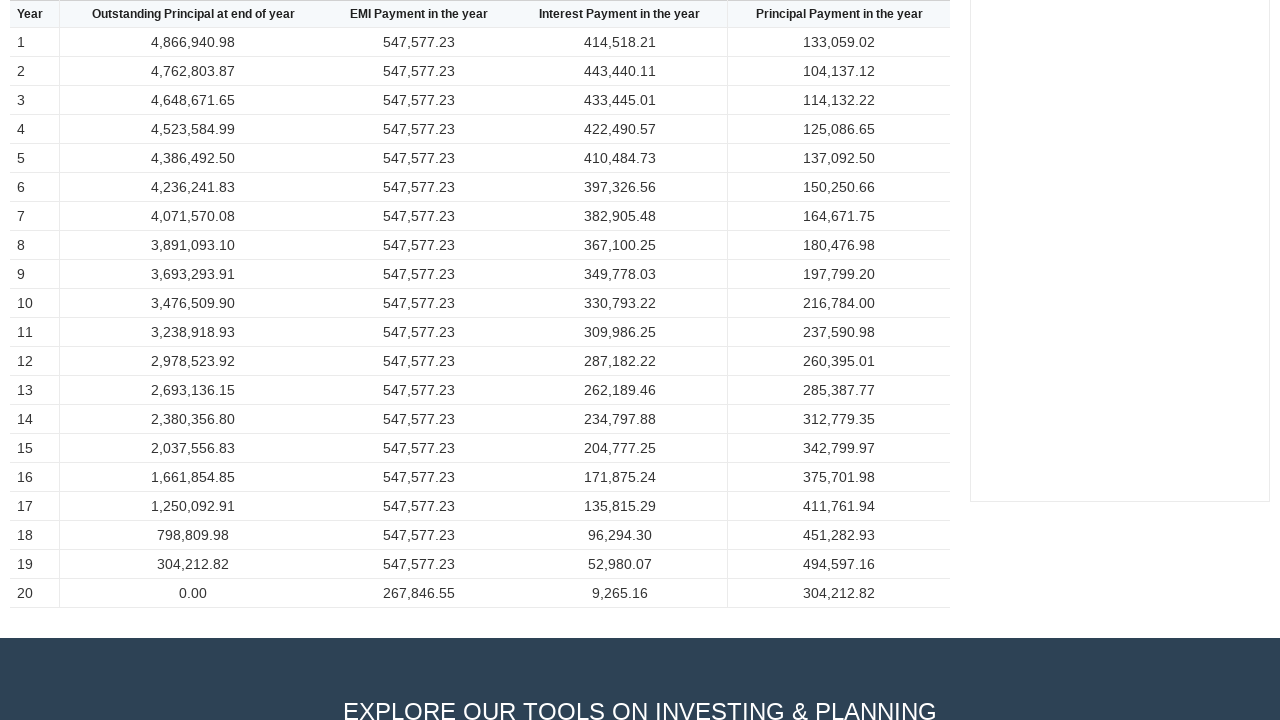